Tests JavaScript prompt alert handling by triggering a prompt, entering text, and dismissing it

Starting URL: https://the-internet.herokuapp.com/javascript_alerts

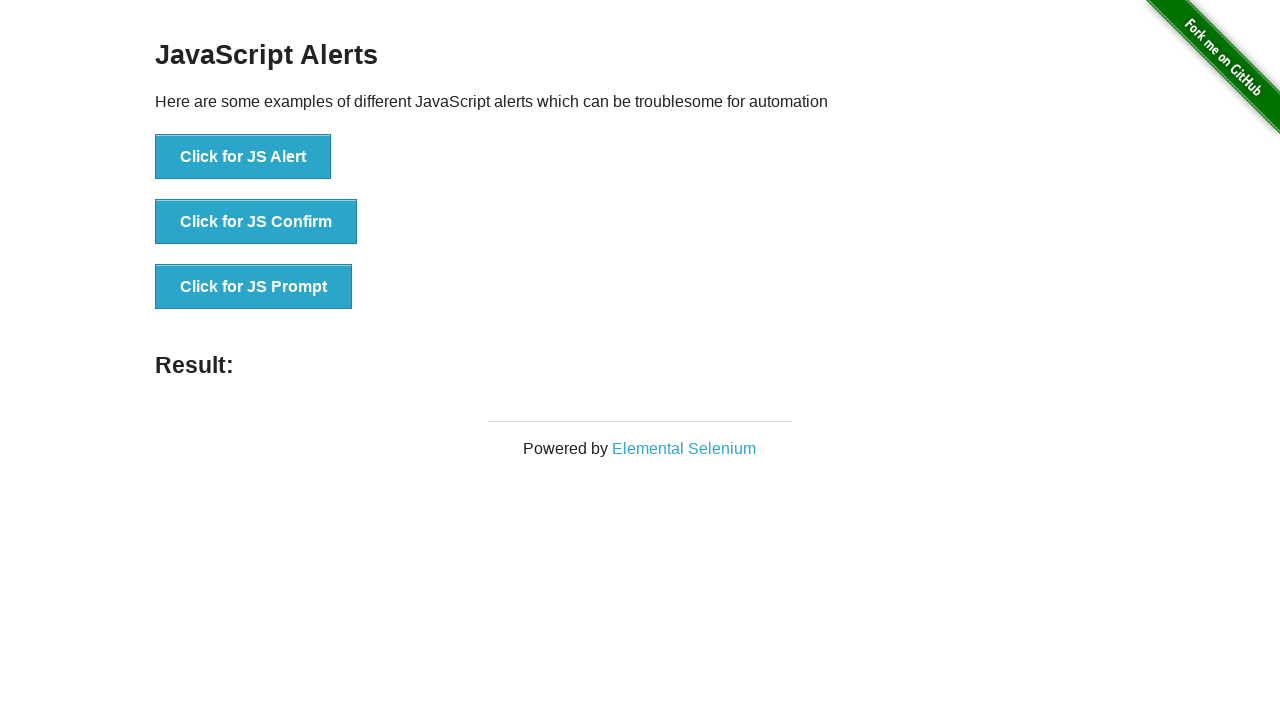

Clicked button to trigger JavaScript prompt at (254, 287) on xpath=//button[@onclick='jsPrompt()']
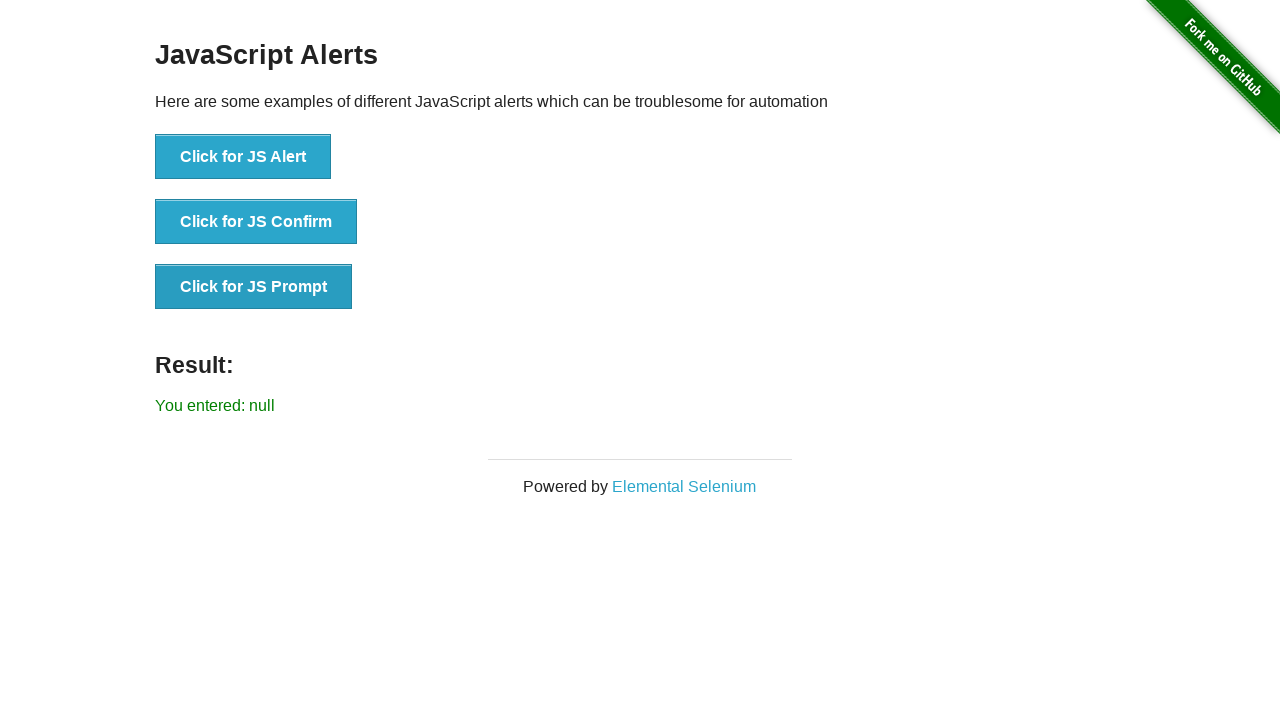

Set up dialog handler to dismiss prompts
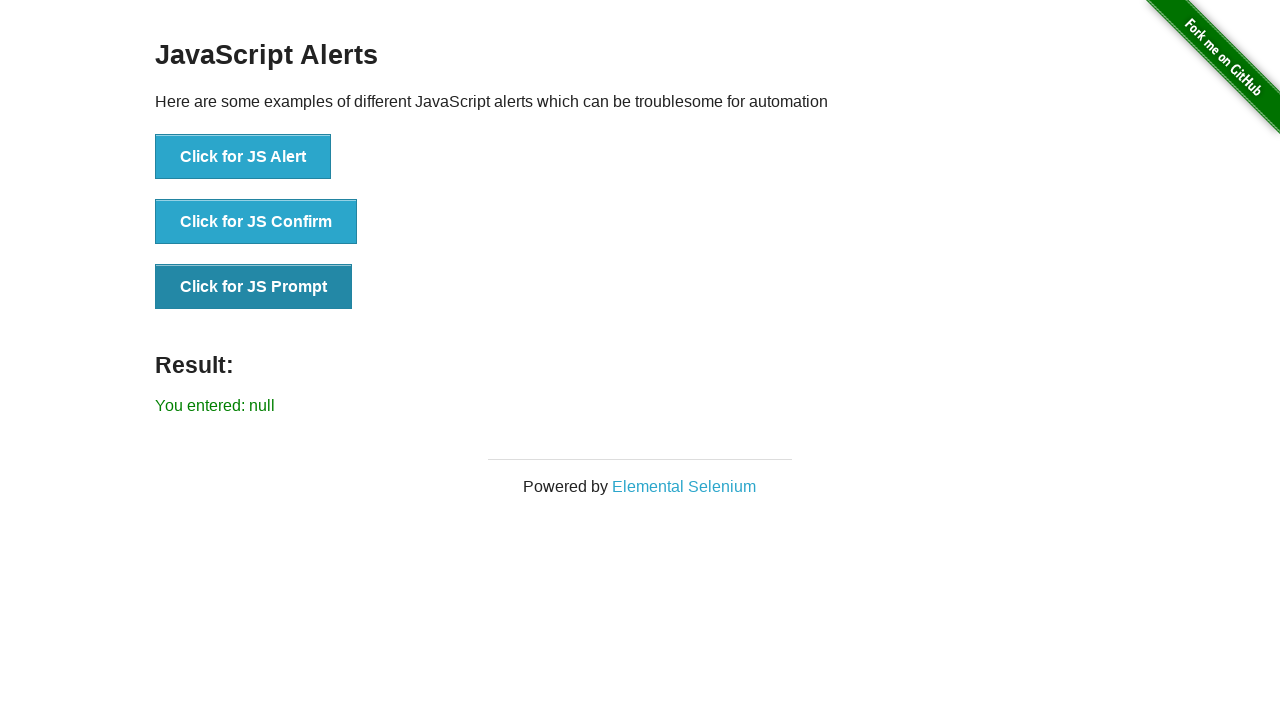

Clicked button to trigger JavaScript prompt again at (254, 287) on xpath=//button[@onclick='jsPrompt()']
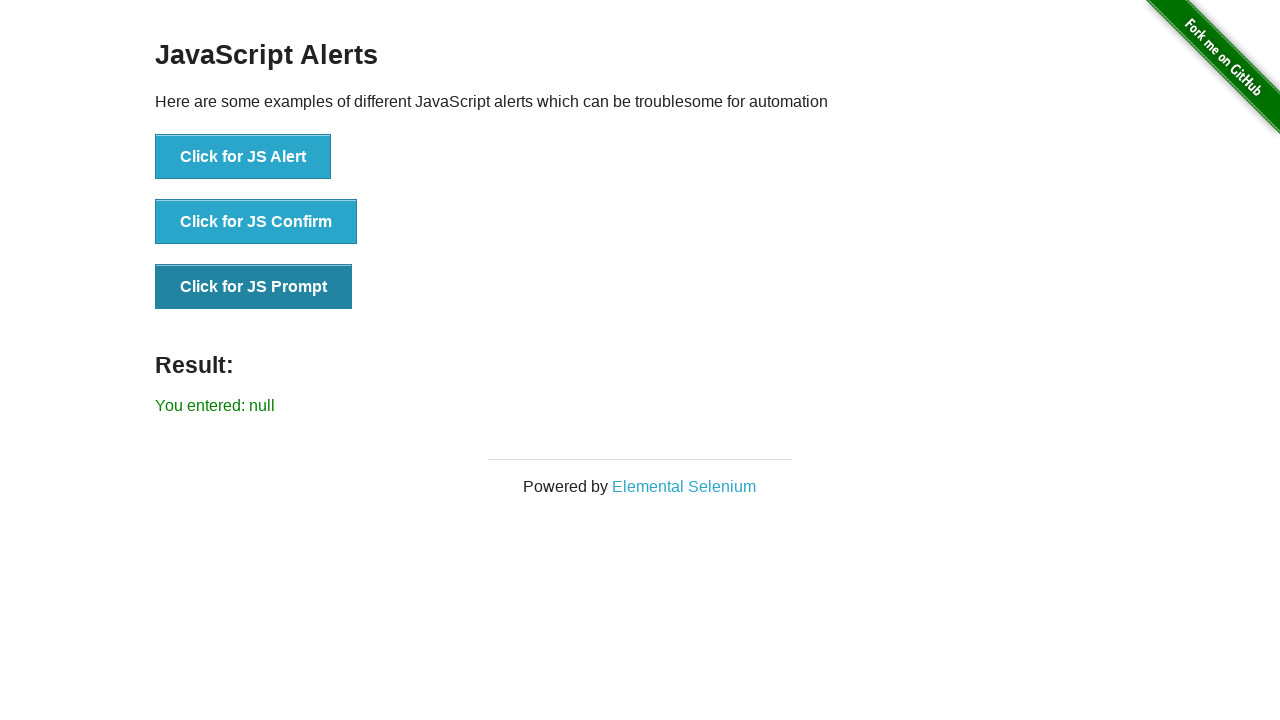

Set up dialog handler to accept prompt with text 'selenium'
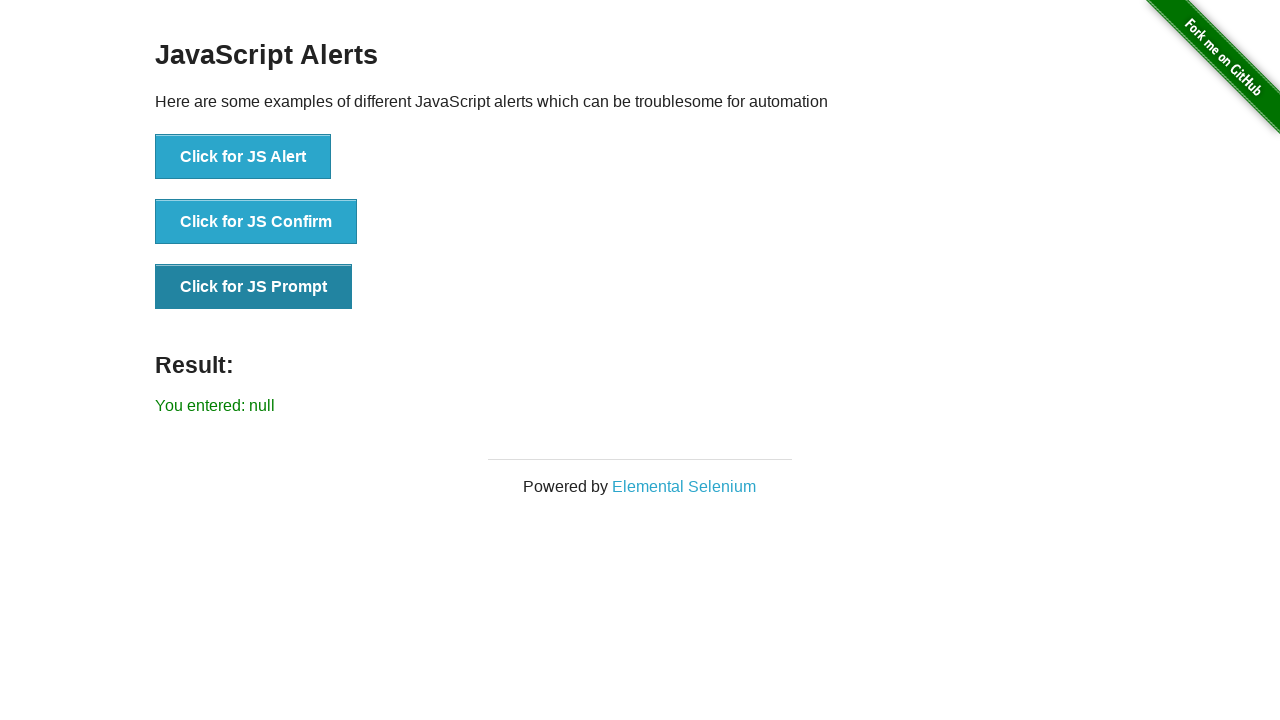

Clicked button to trigger JavaScript prompt and enter text at (254, 287) on xpath=//button[@onclick='jsPrompt()']
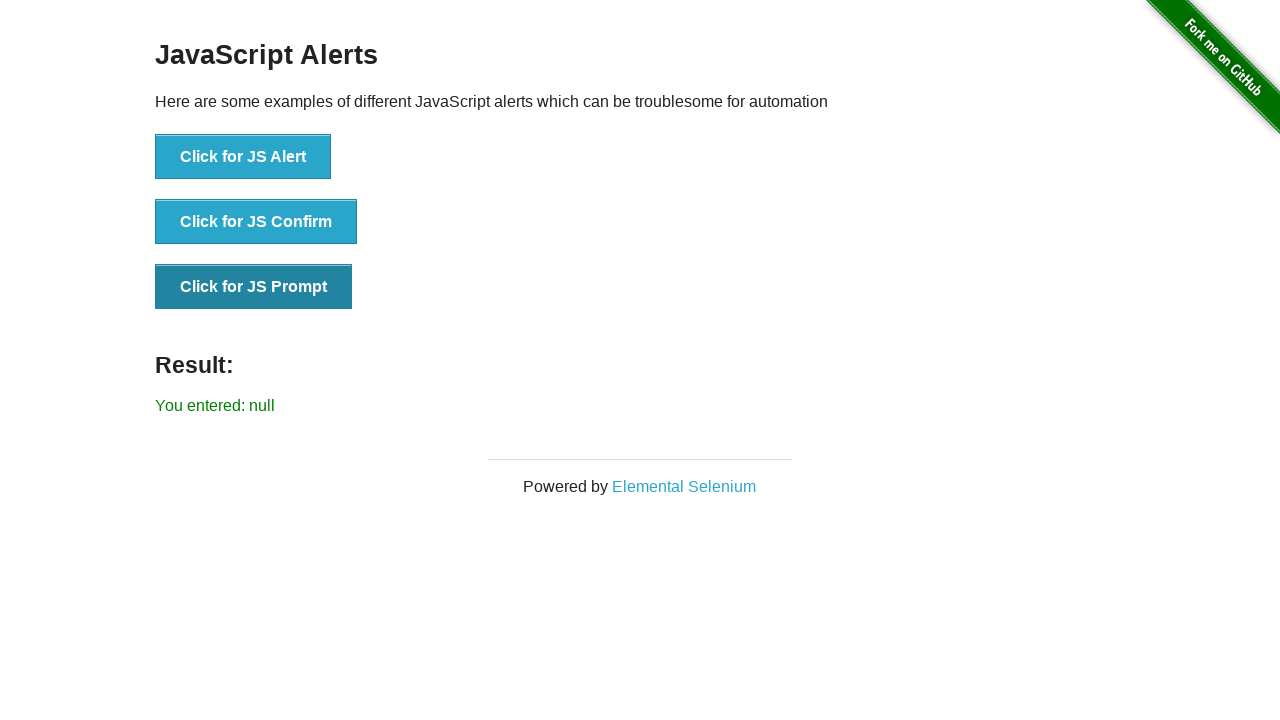

Result element appeared on page
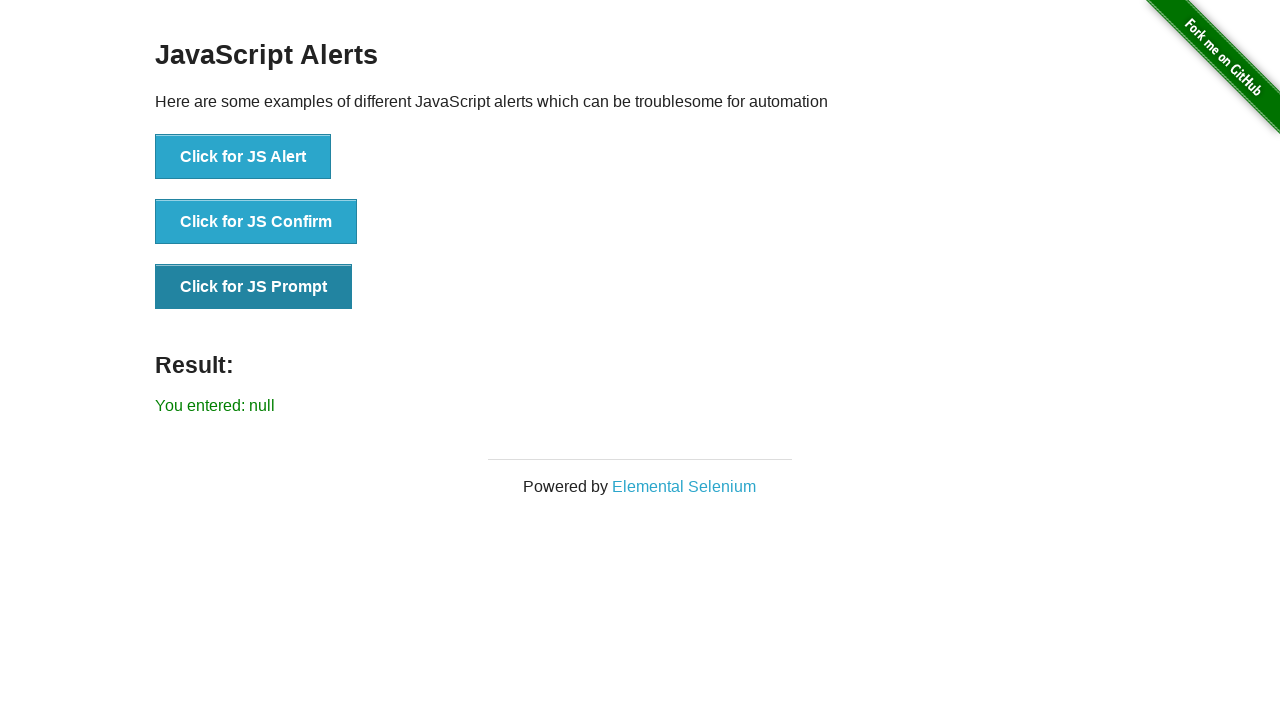

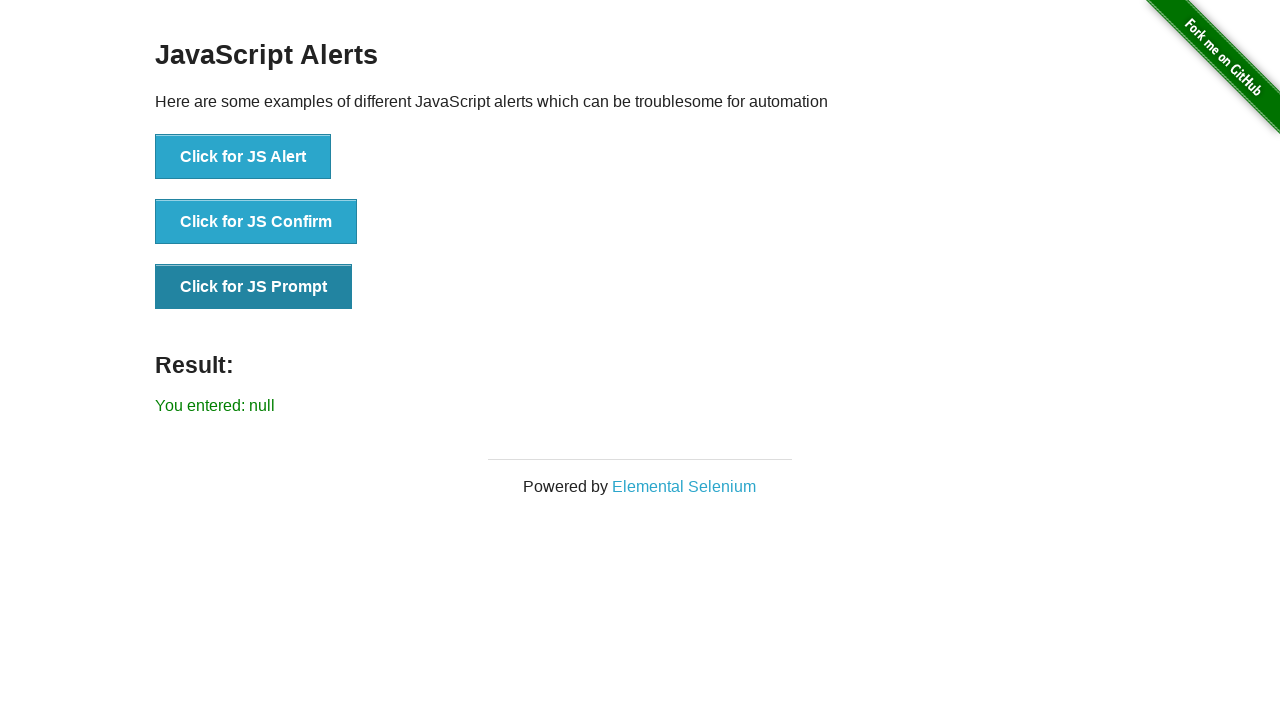